Tests that clicking the forbidden link triggers an API call and displays the 403 status response

Starting URL: https://demoqa.com/links

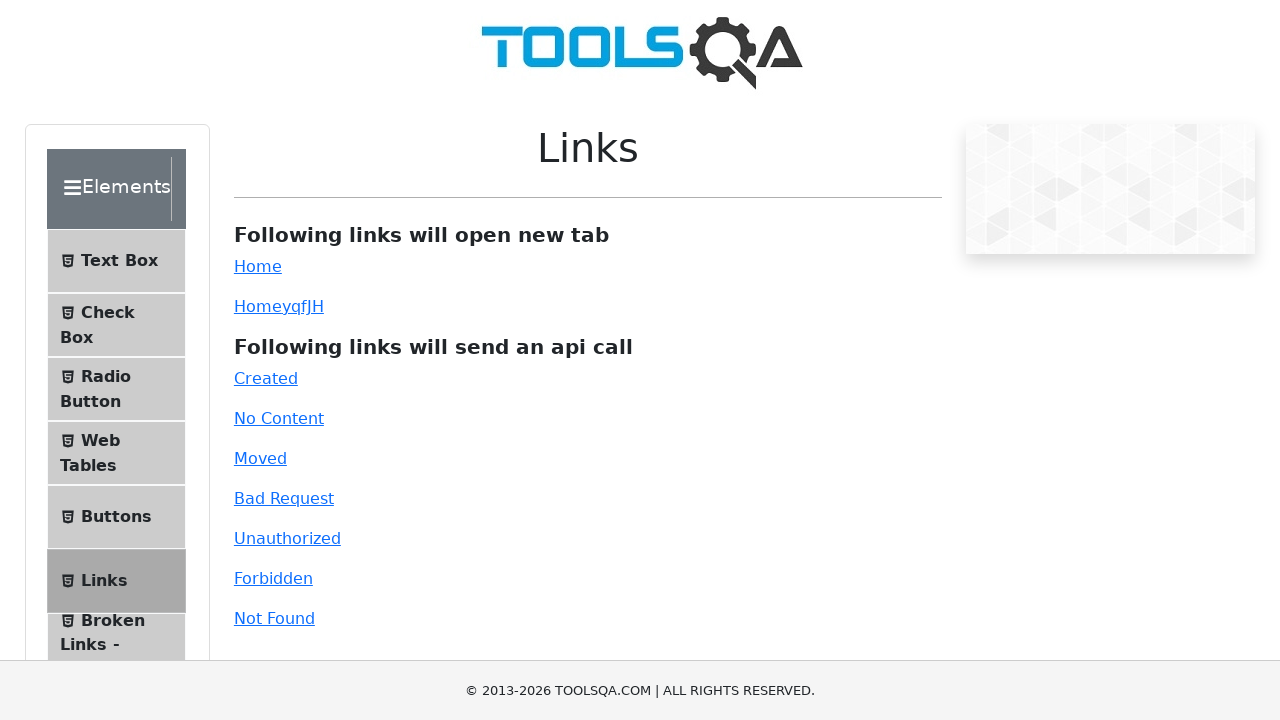

Navigated to https://demoqa.com/links
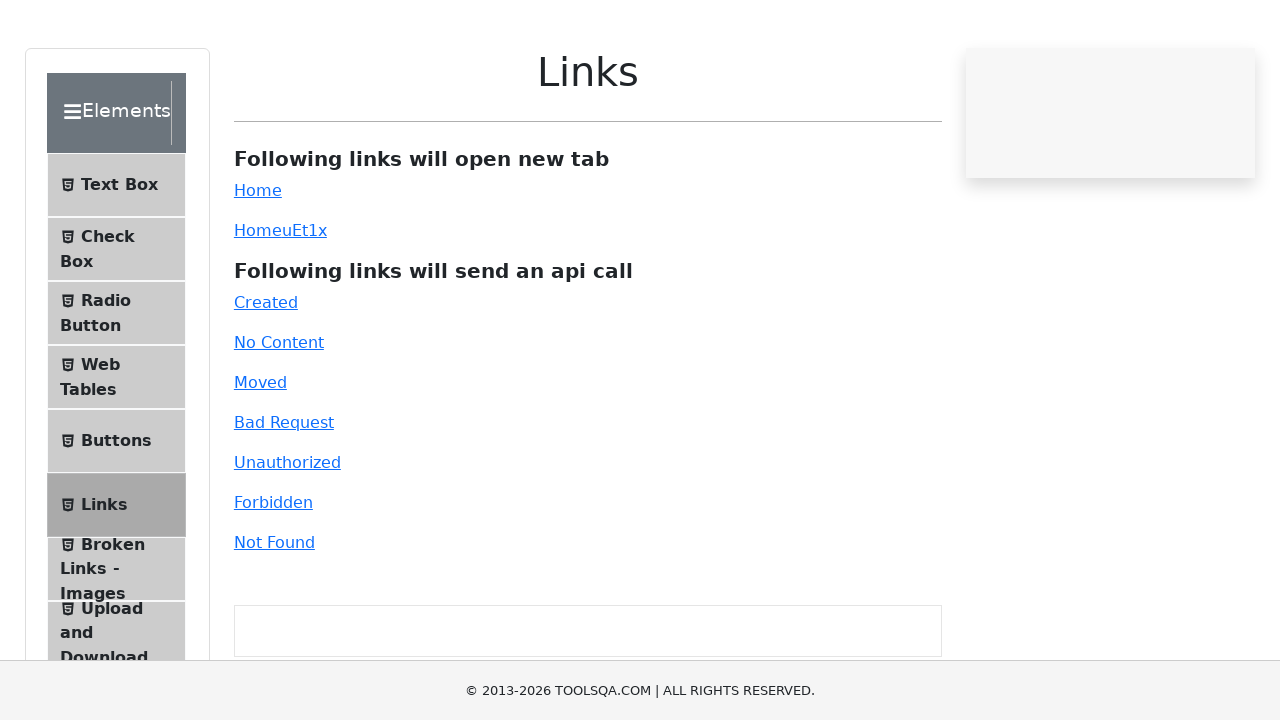

Clicked the forbidden link at (273, 578) on xpath=//a[@id="forbidden"]
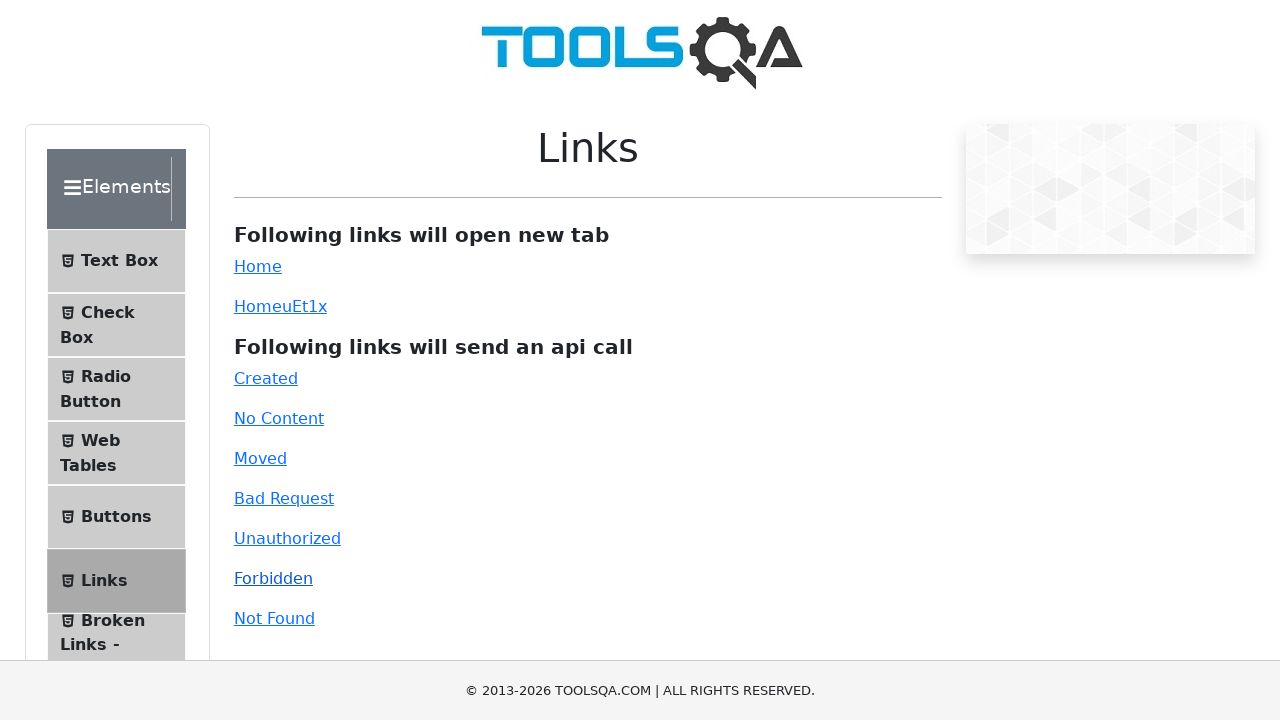

Response message became visible after clicking forbidden link
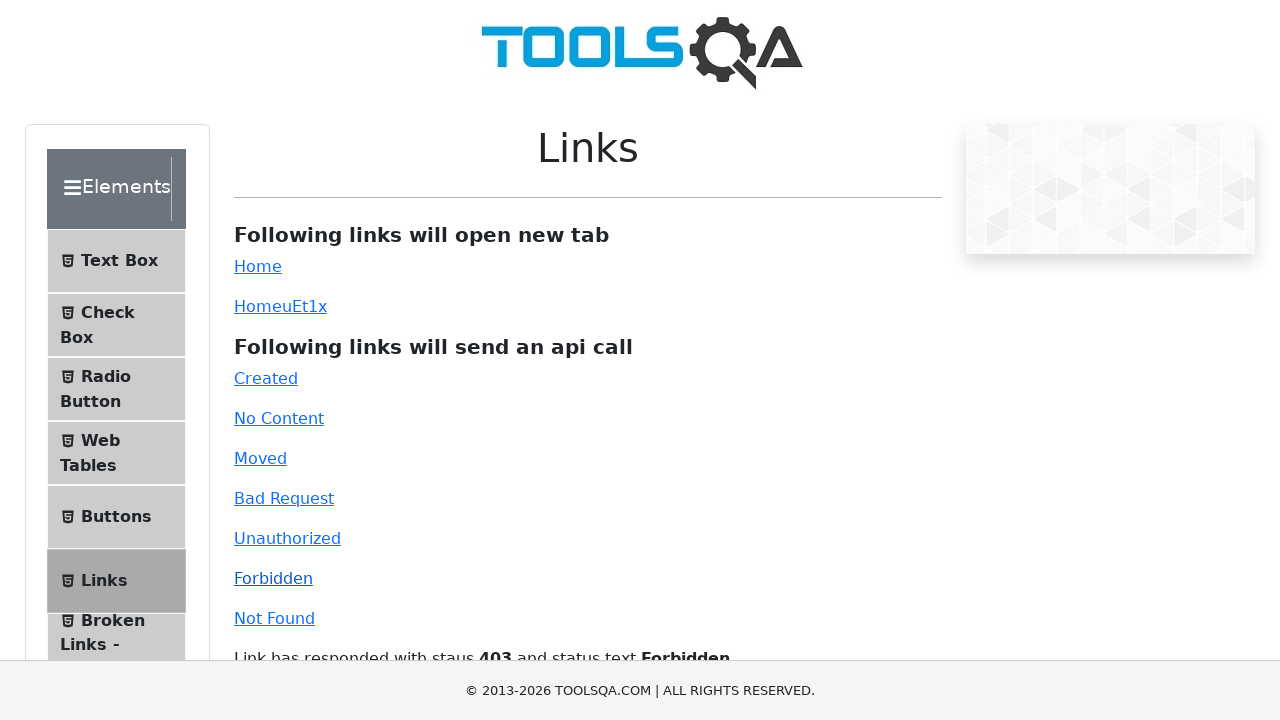

Verified that 403 status code is displayed in the response message
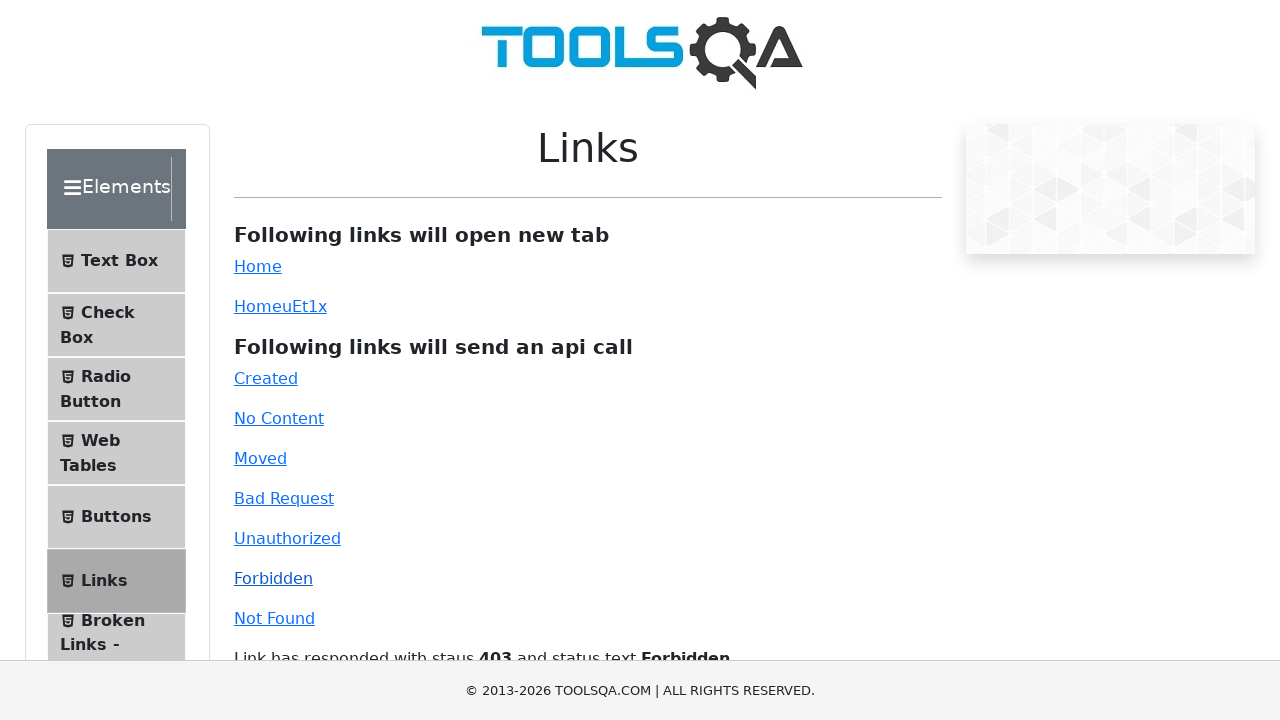

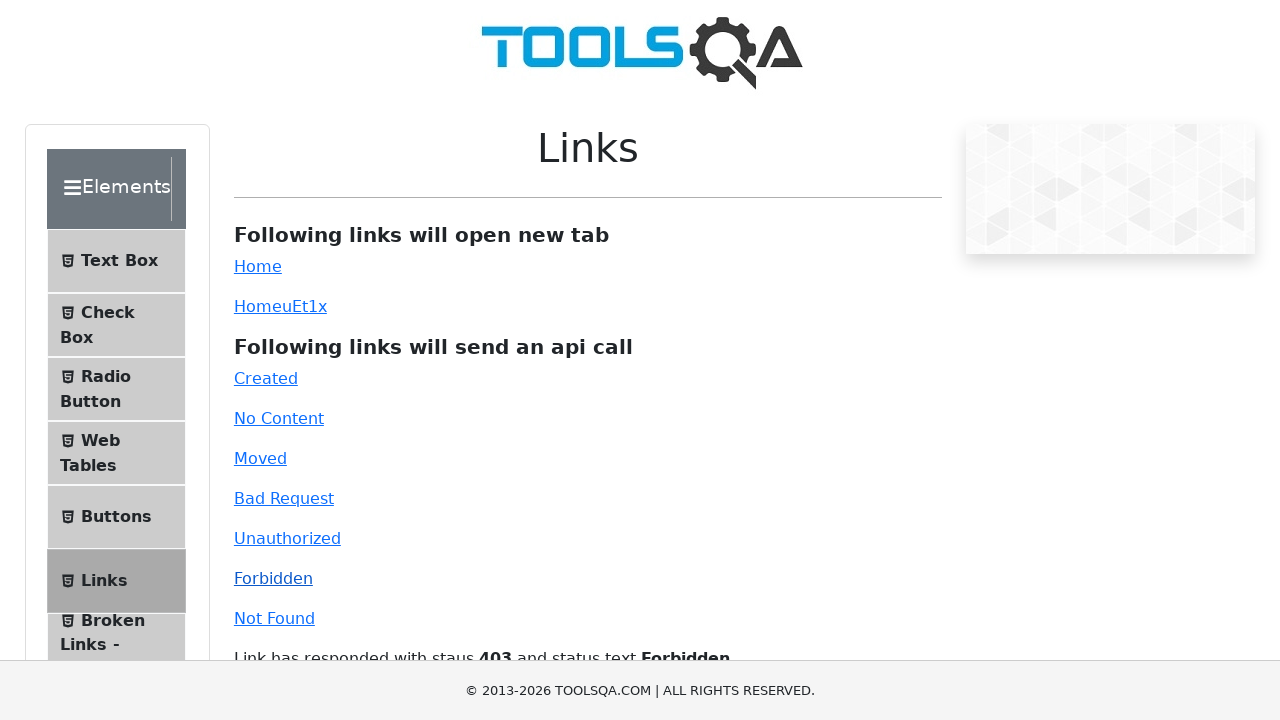